Tests a registration form by filling in first name, last name, and email fields, then submitting and verifying the success message.

Starting URL: http://suninjuly.github.io/registration1.html

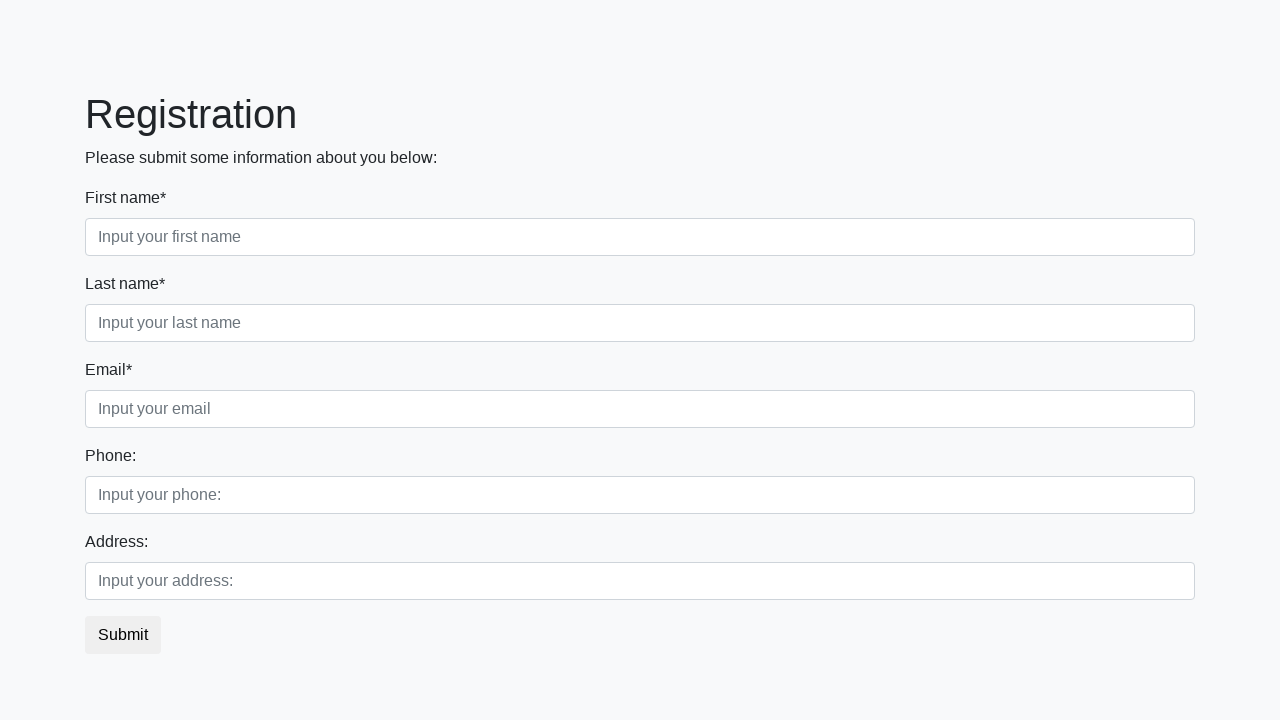

Filled first name field with 'Ivan' on input[placeholder="Input your first name"]
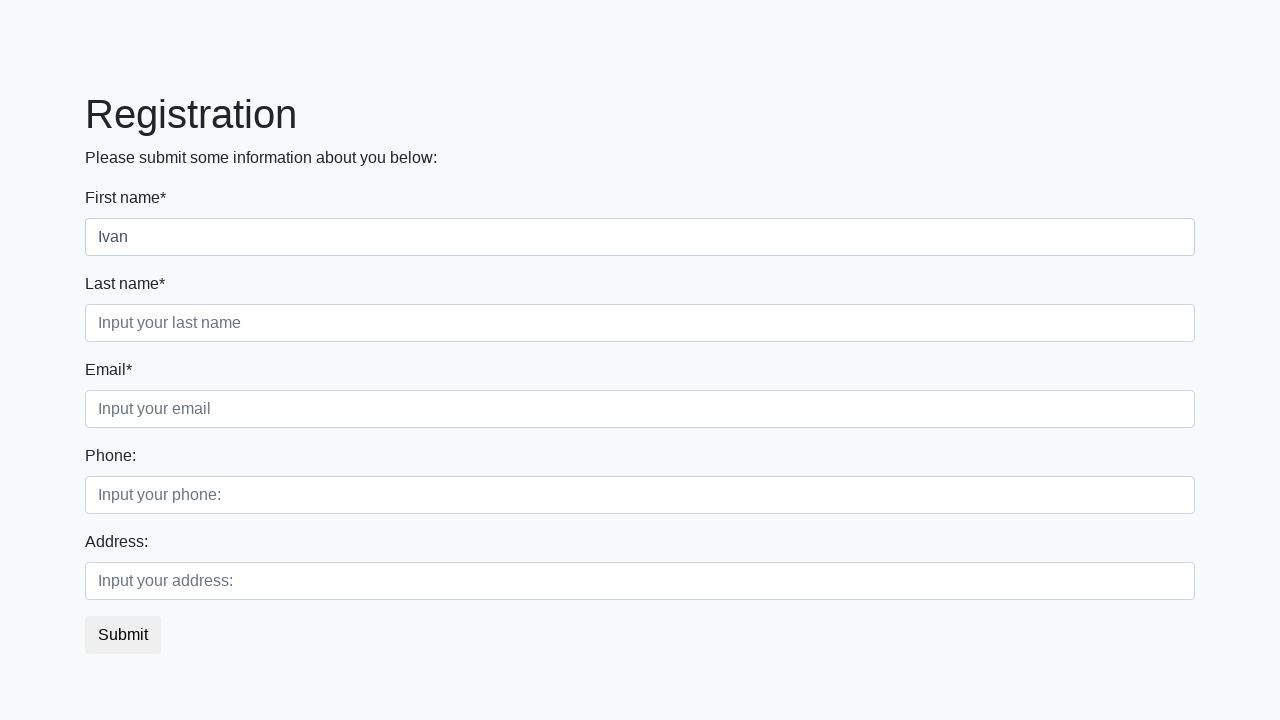

Filled last name field with 'Petrov' on input[placeholder="Input your last name"]
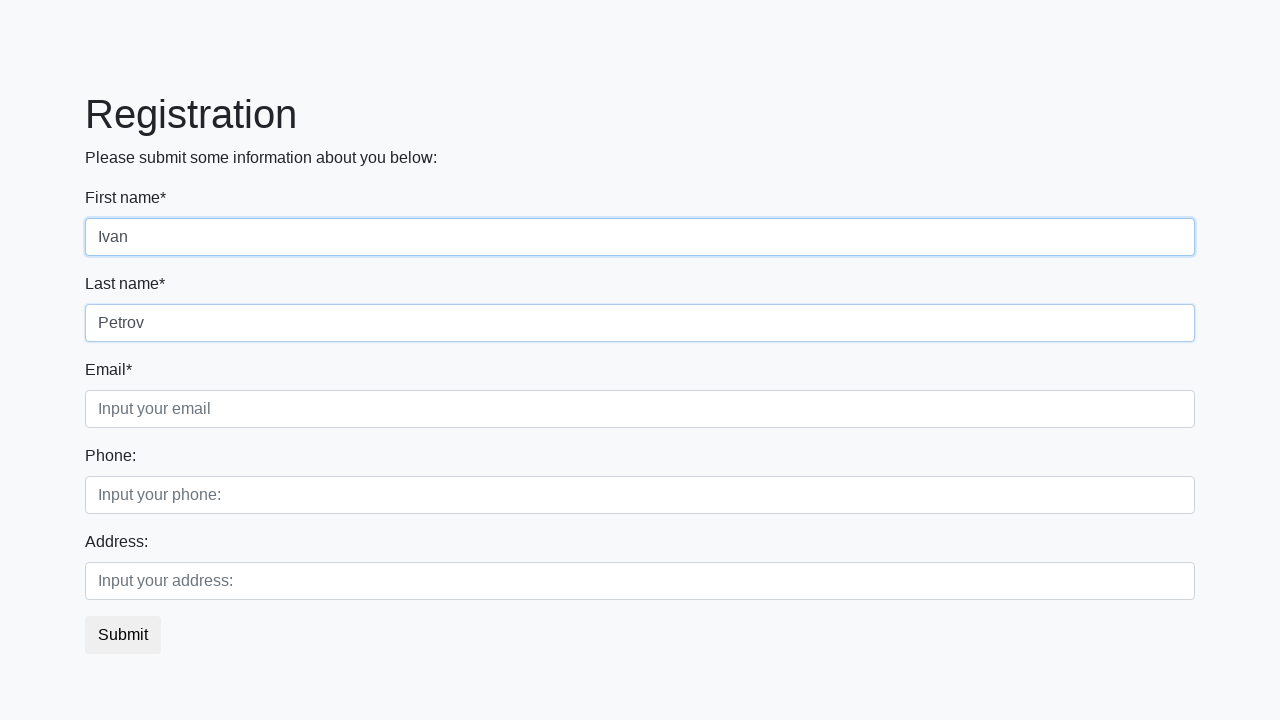

Filled email field with 'ivan.petrov@example.com' on input[placeholder="Input your email"]
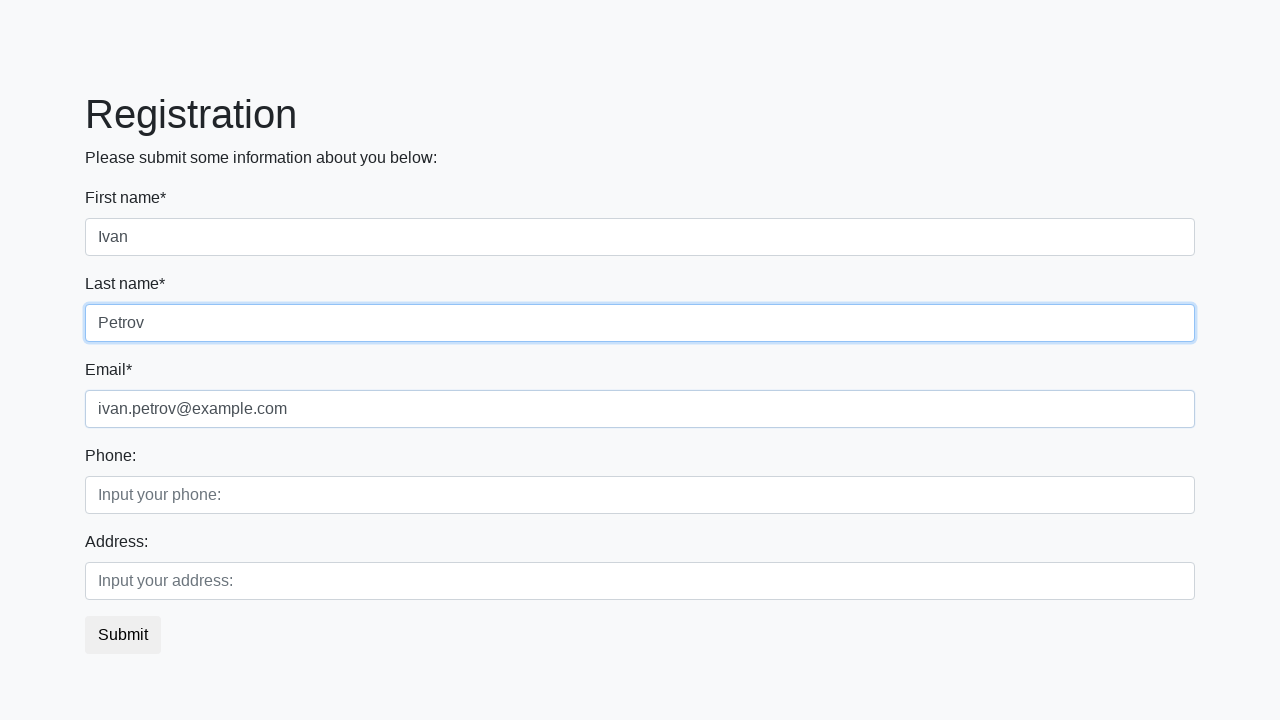

Clicked submit button to register at (123, 635) on button.btn
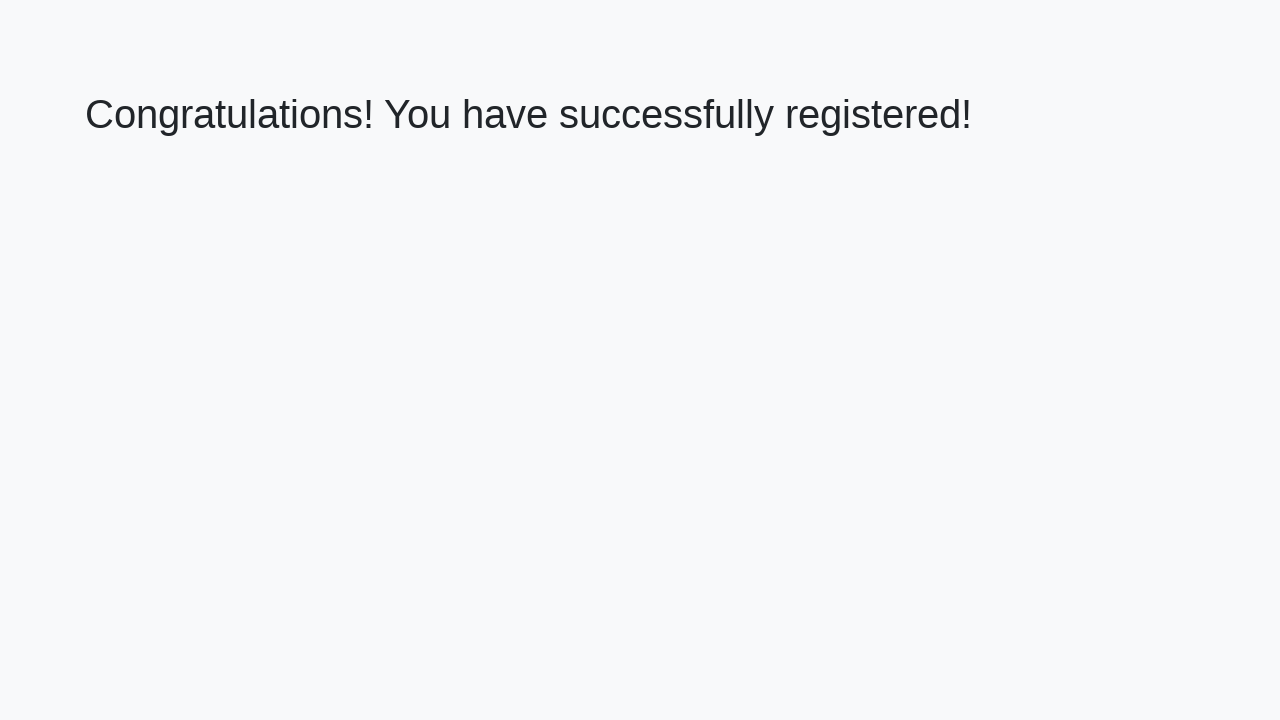

Success message heading loaded
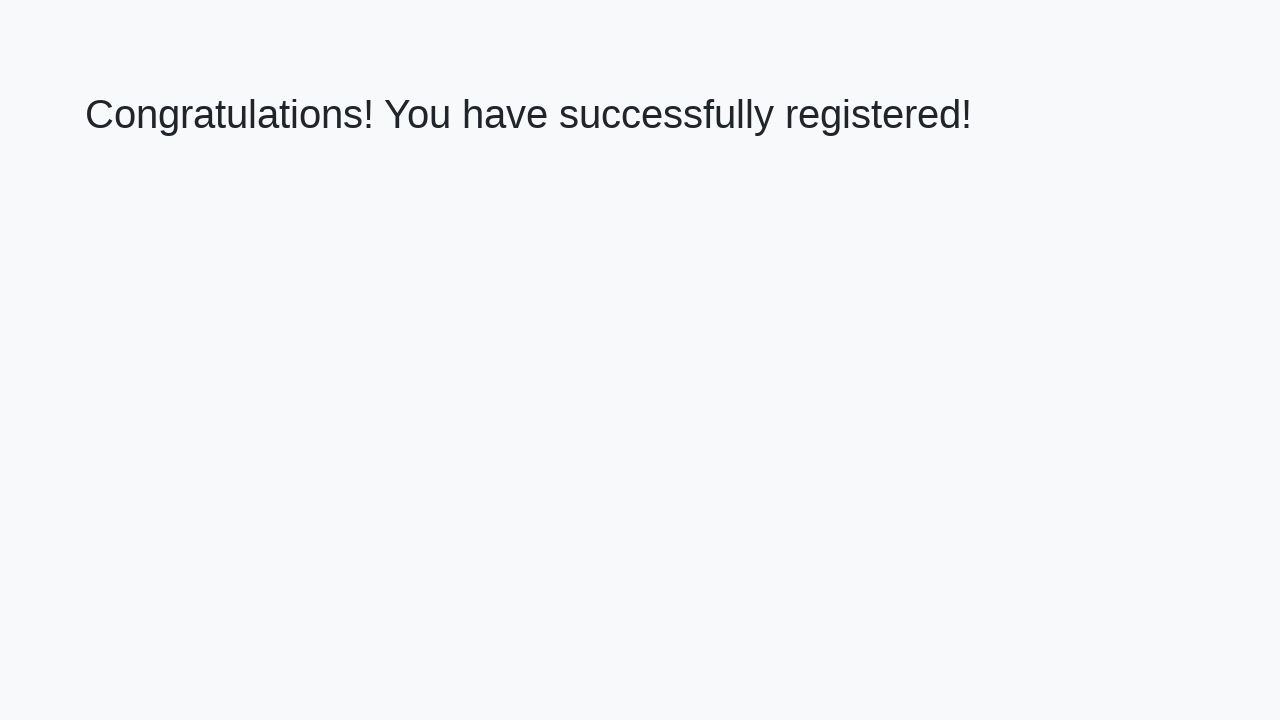

Retrieved success message text
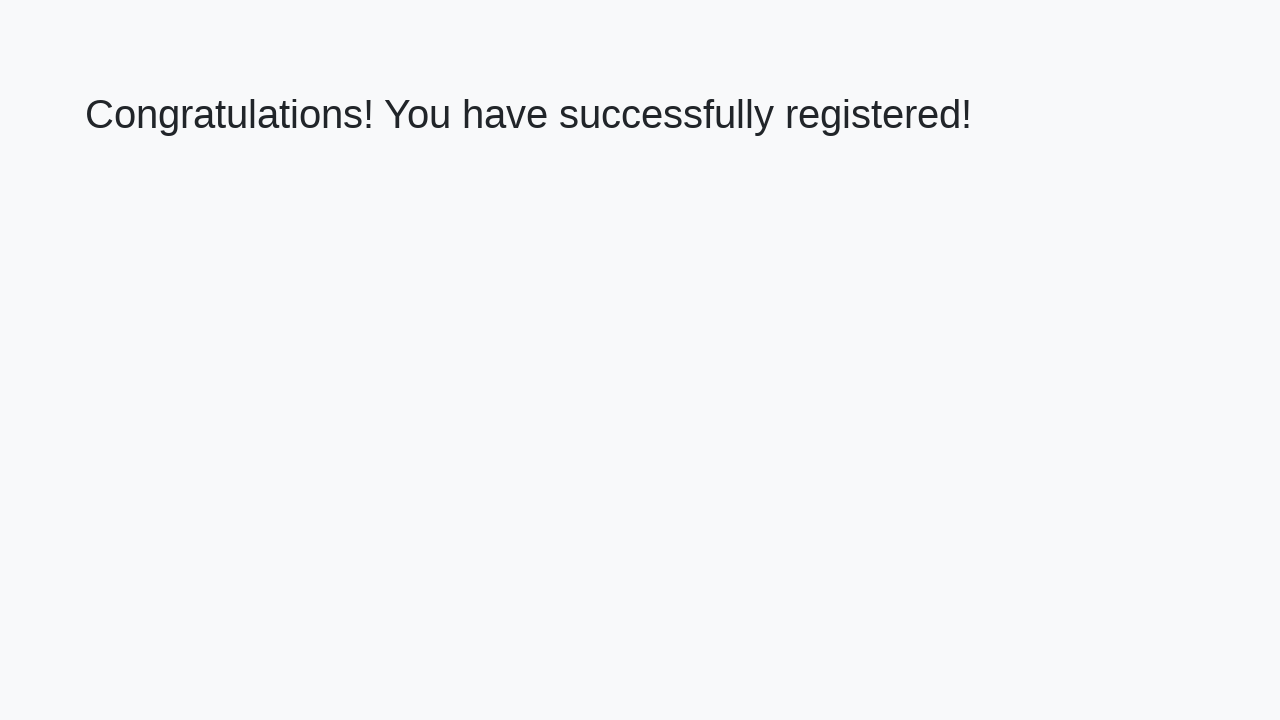

Verified success message: 'Congratulations! You have successfully registered!'
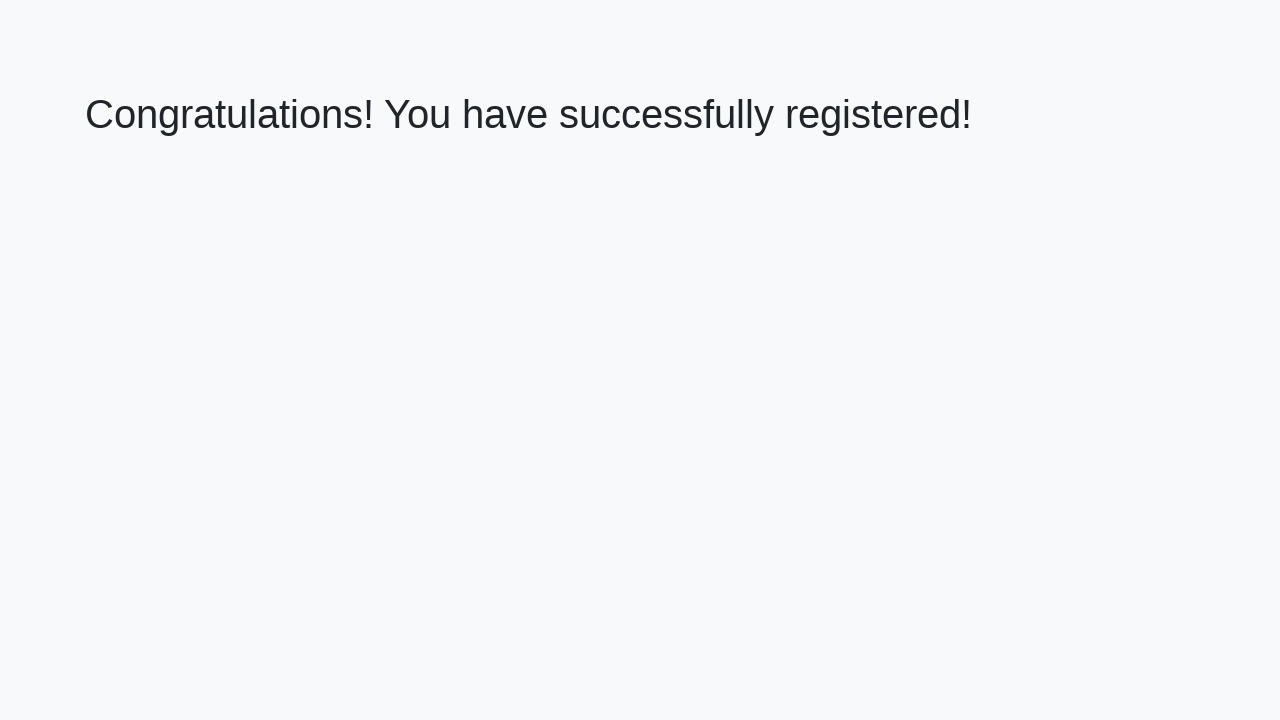

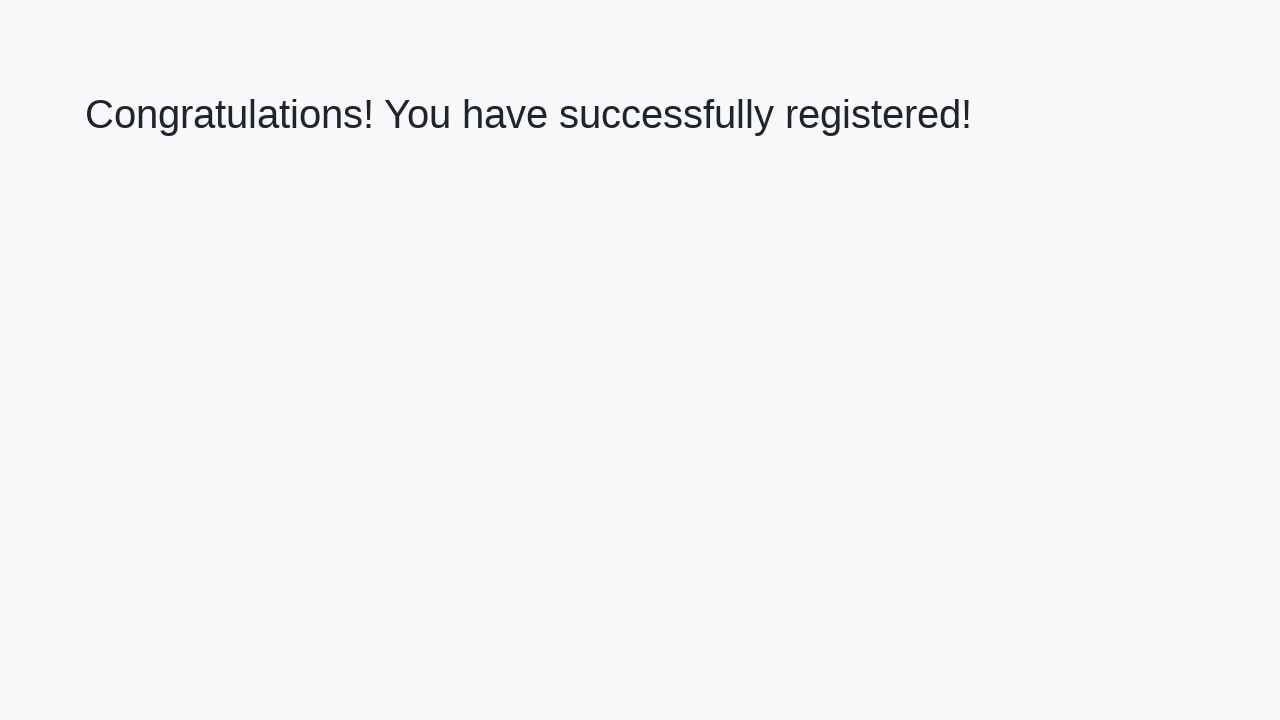